Tests keyboard key press functionality by sending SPACE and TAB keys to elements on the page and verifying the displayed result shows the correct key was pressed.

Starting URL: http://the-internet.herokuapp.com/key_presses

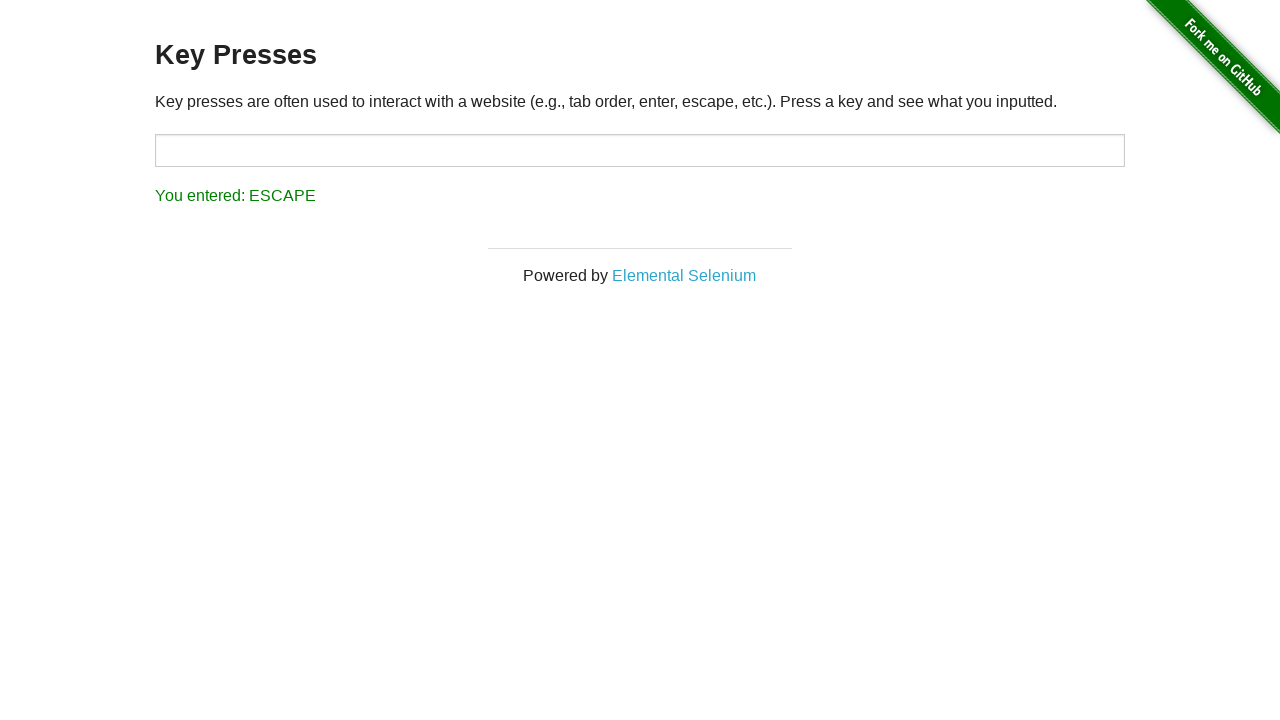

Pressed SPACE key on example element on .example
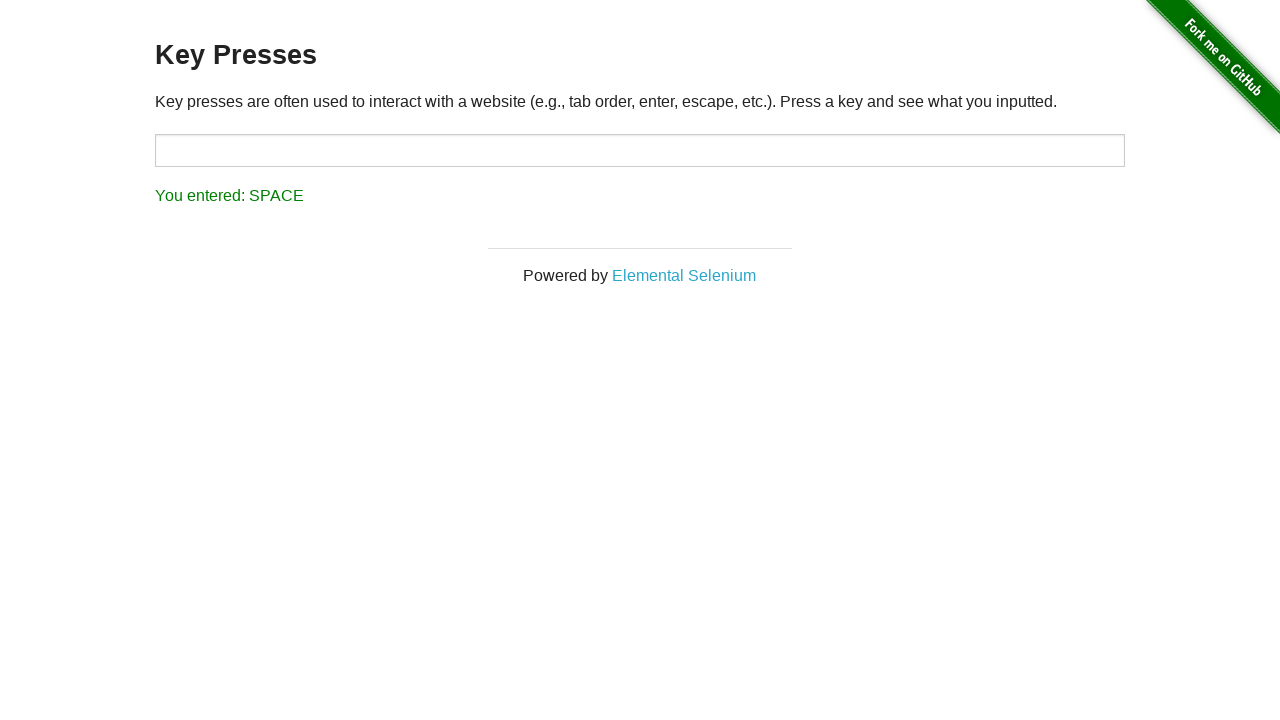

Retrieved result text content
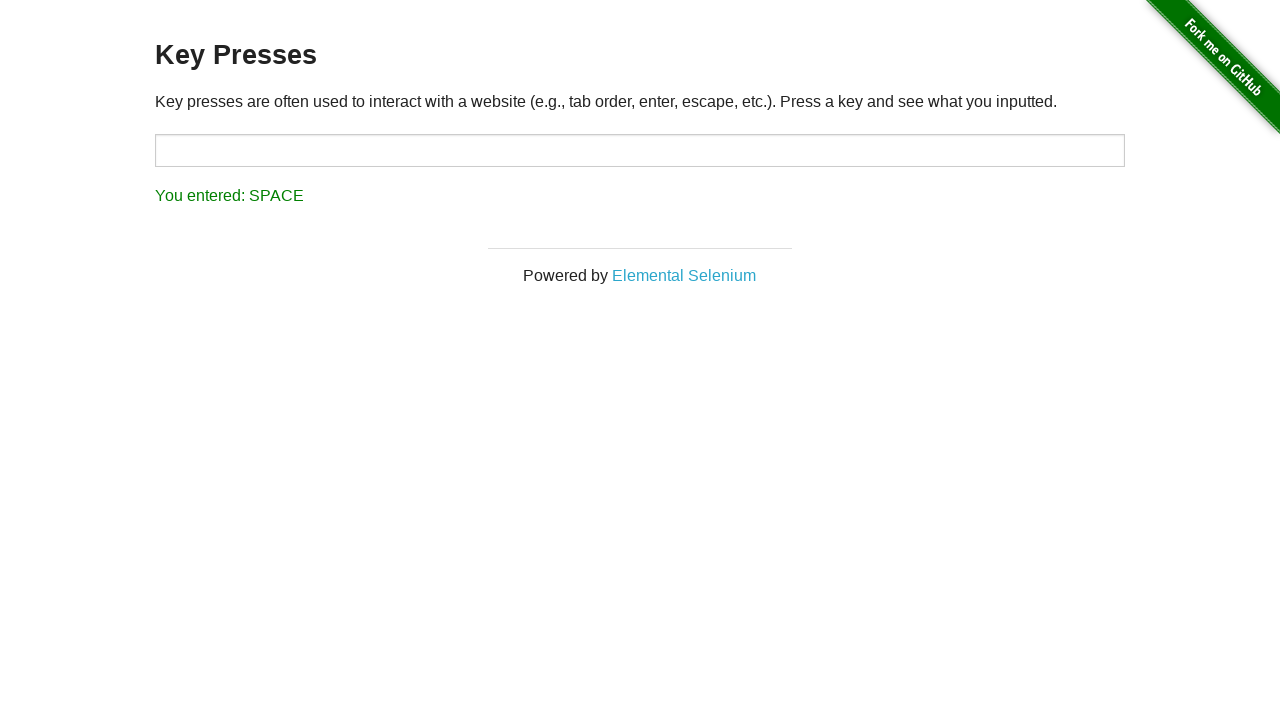

Verified result shows 'You entered: SPACE'
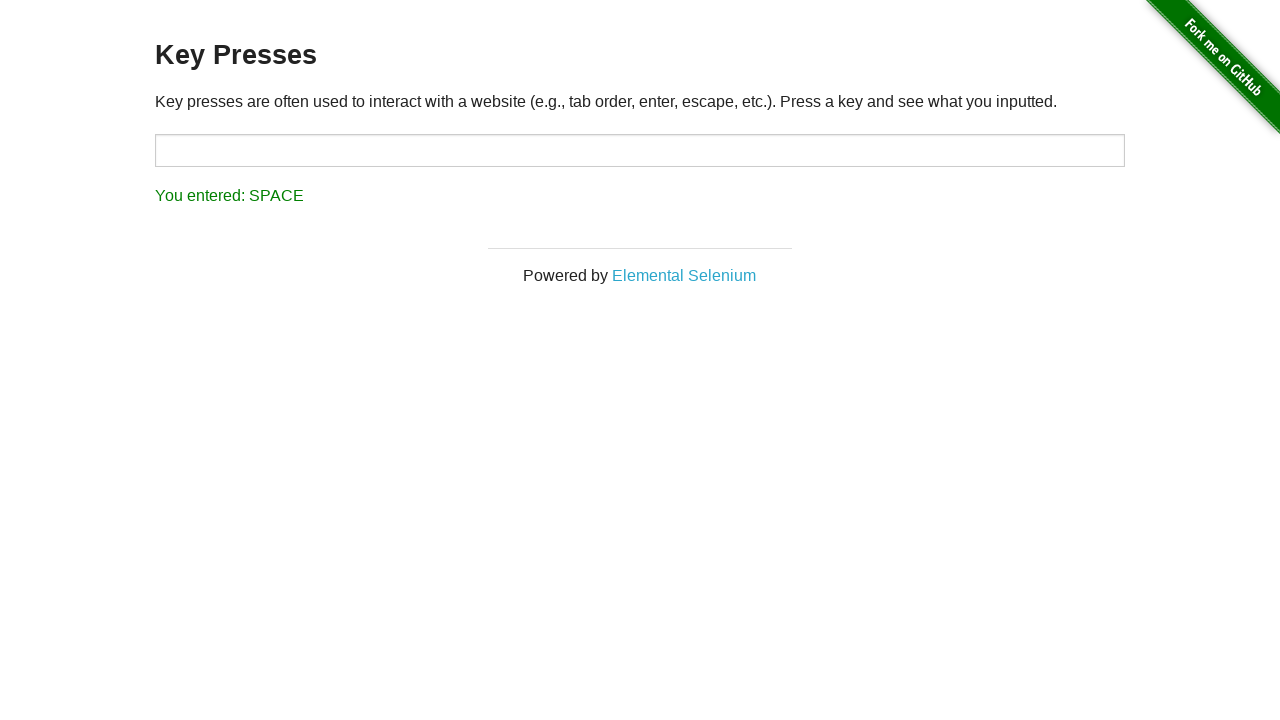

Pressed TAB key using keyboard
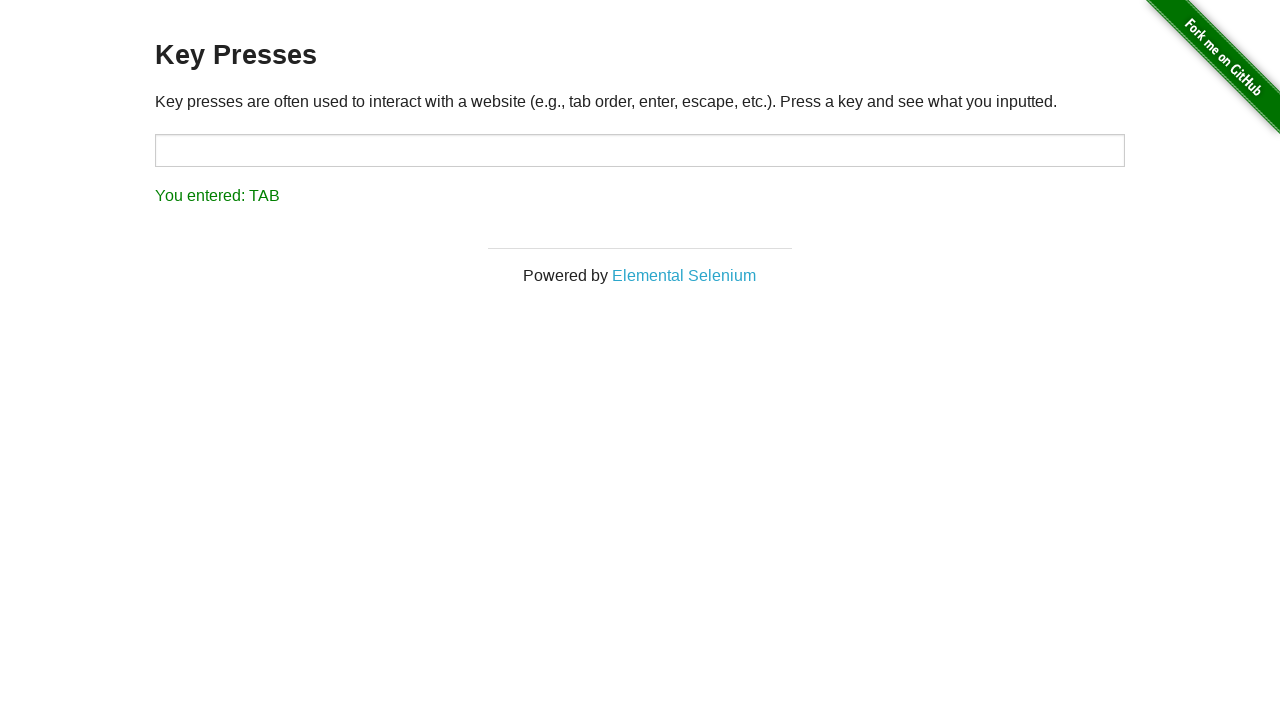

Retrieved result text content
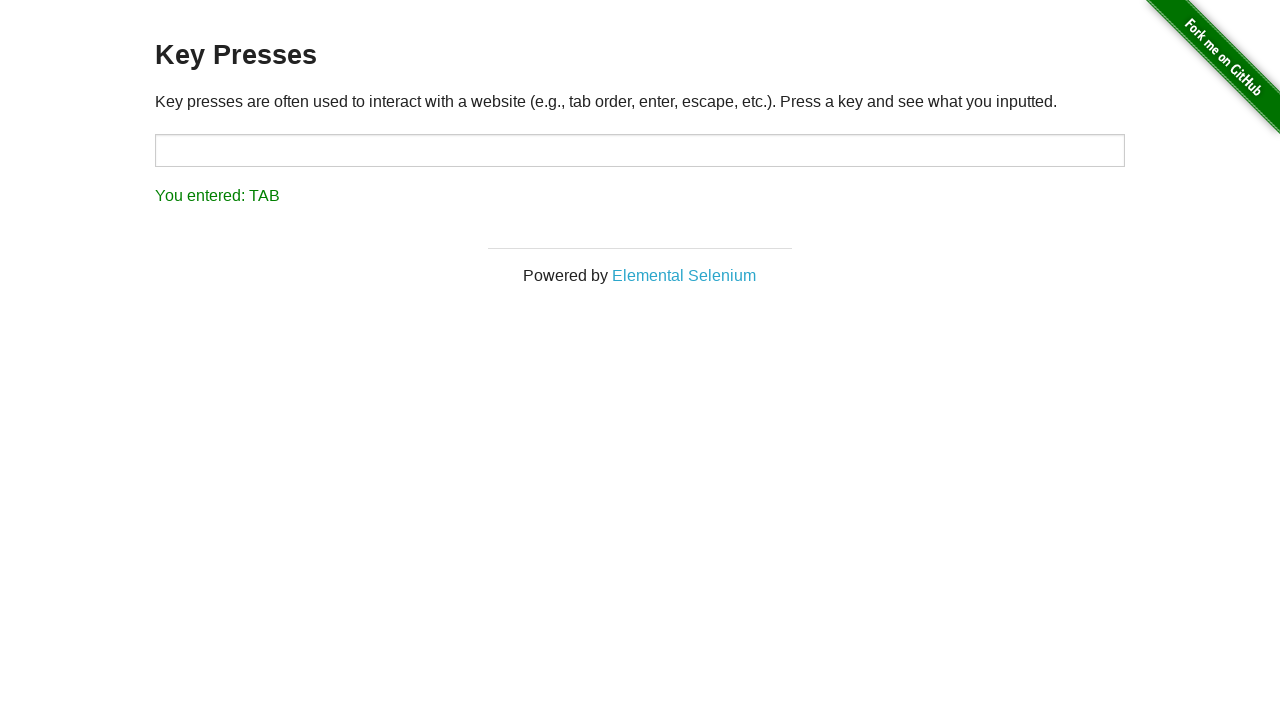

Verified result shows 'You entered: TAB'
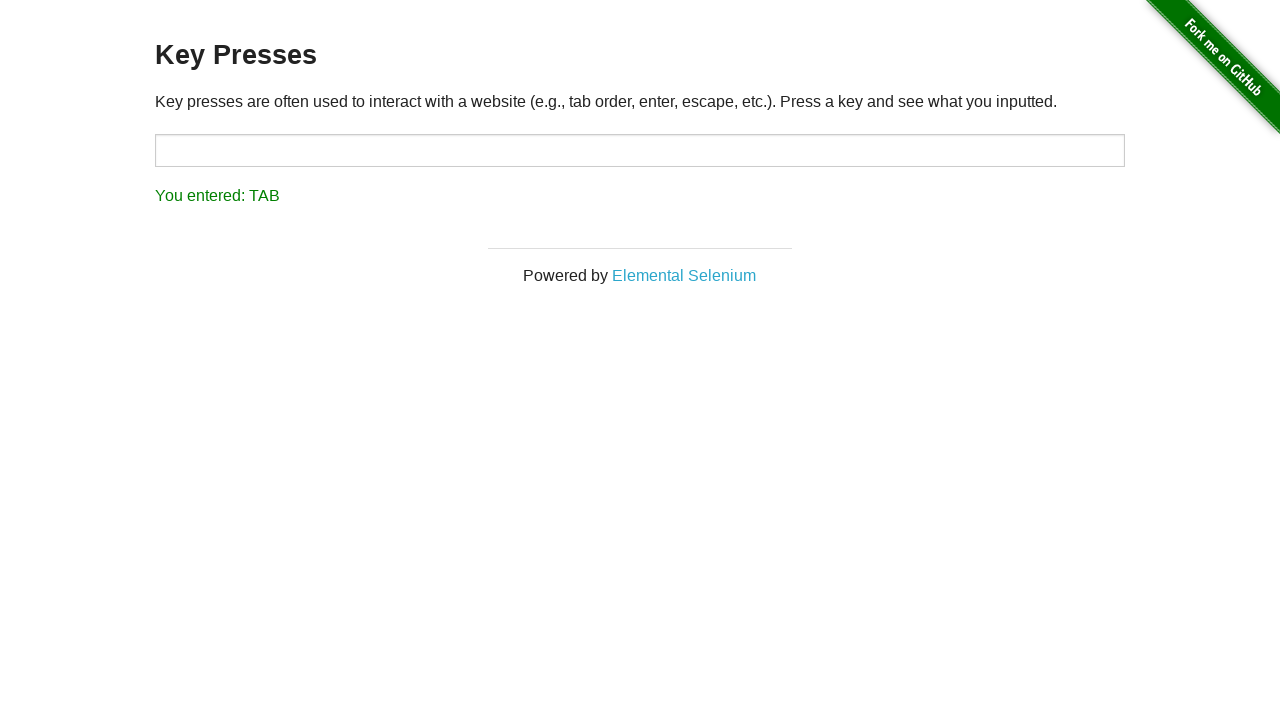

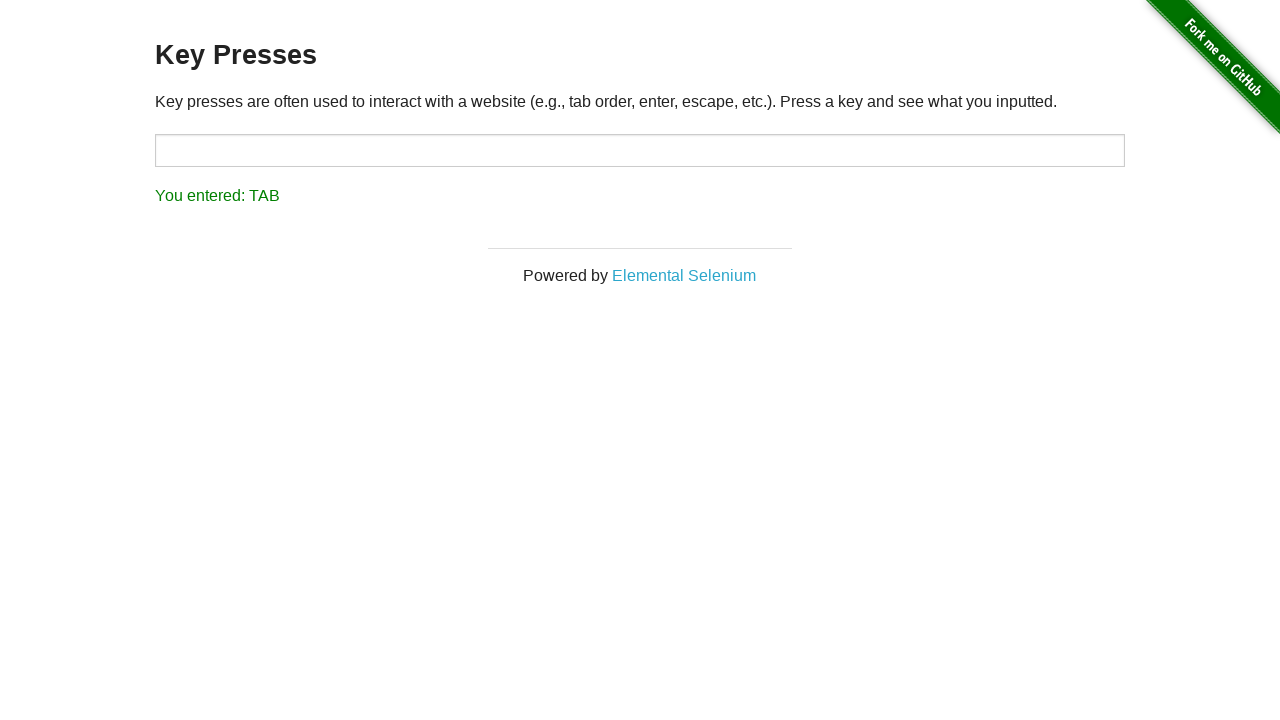